Tests timer-based alert functionality by clicking a button that triggers an alert after a delay and then accepting the alert

Starting URL: https://demoqa.com/alerts

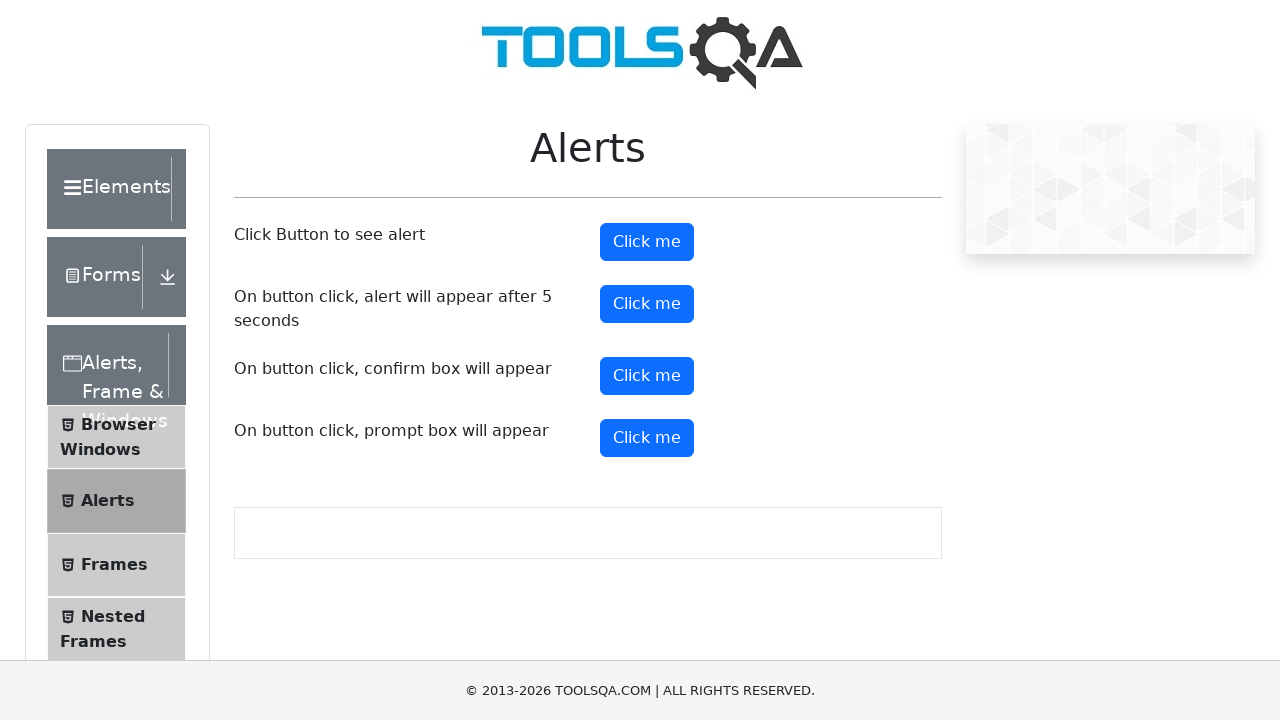

Located and scrolled timer alert button into view
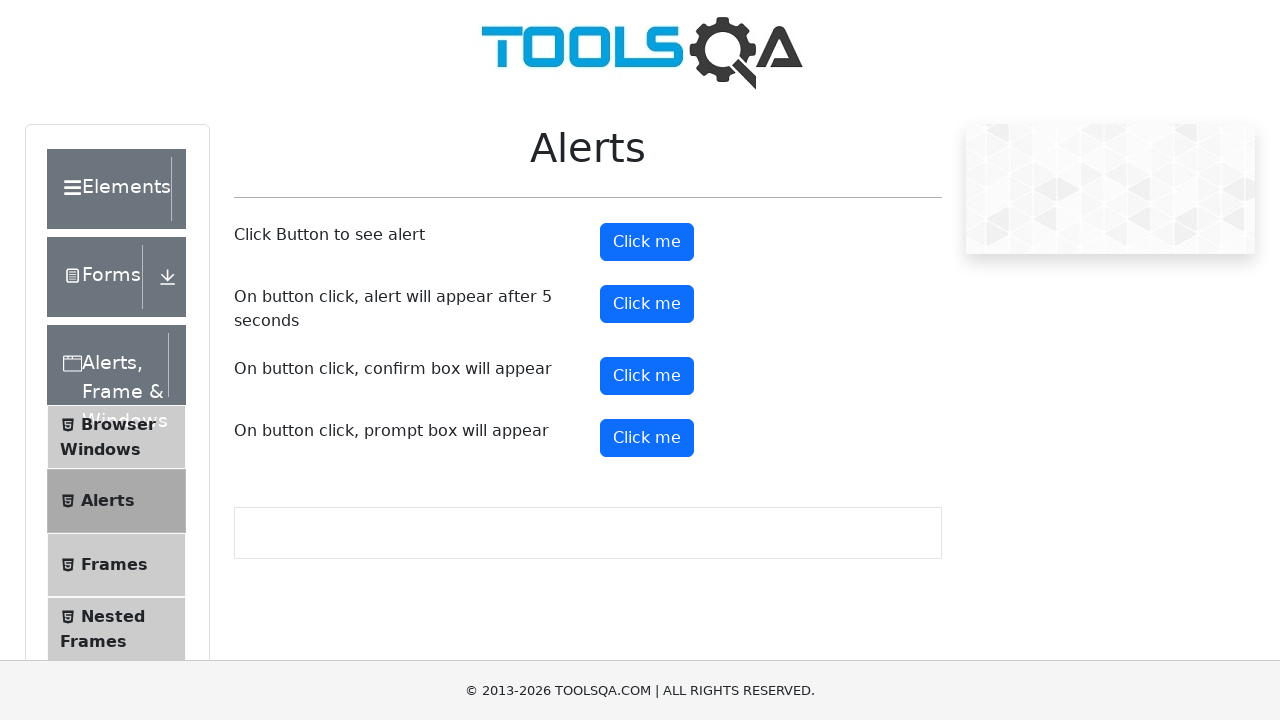

Clicked timer alert button to trigger alert at (647, 304) on #timerAlertButton
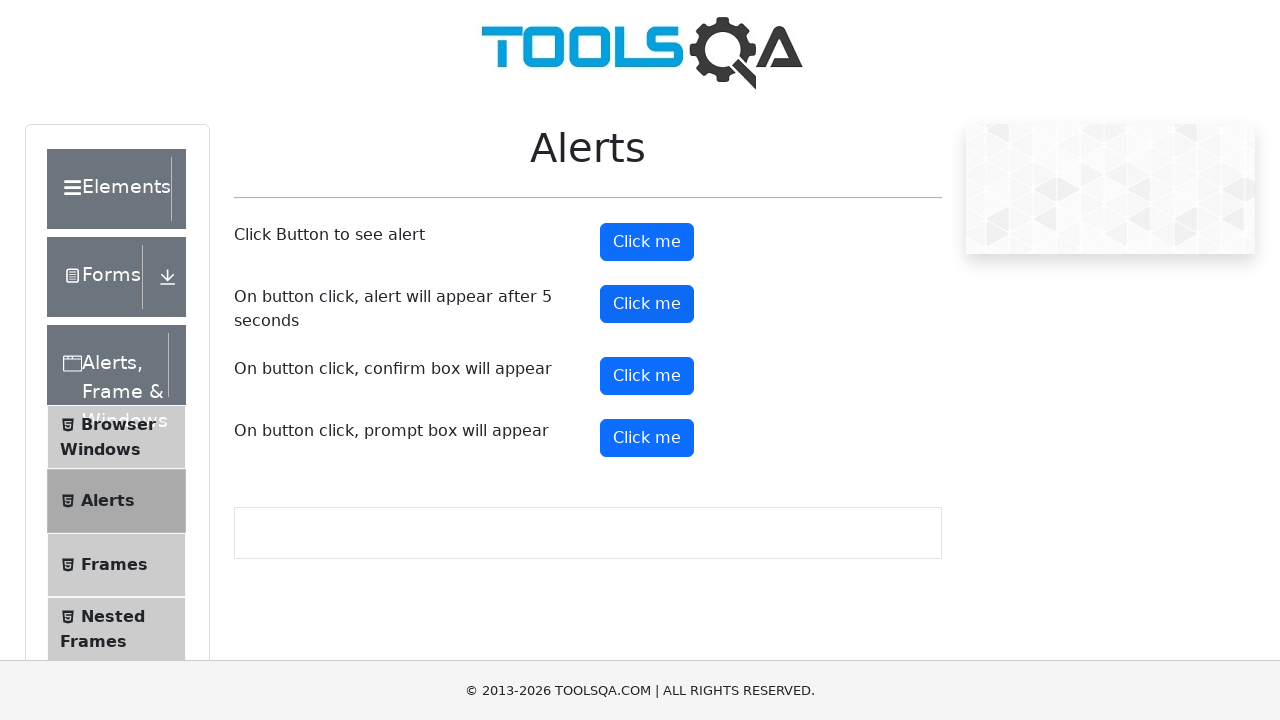

Waited 5 seconds for timer-based alert to appear
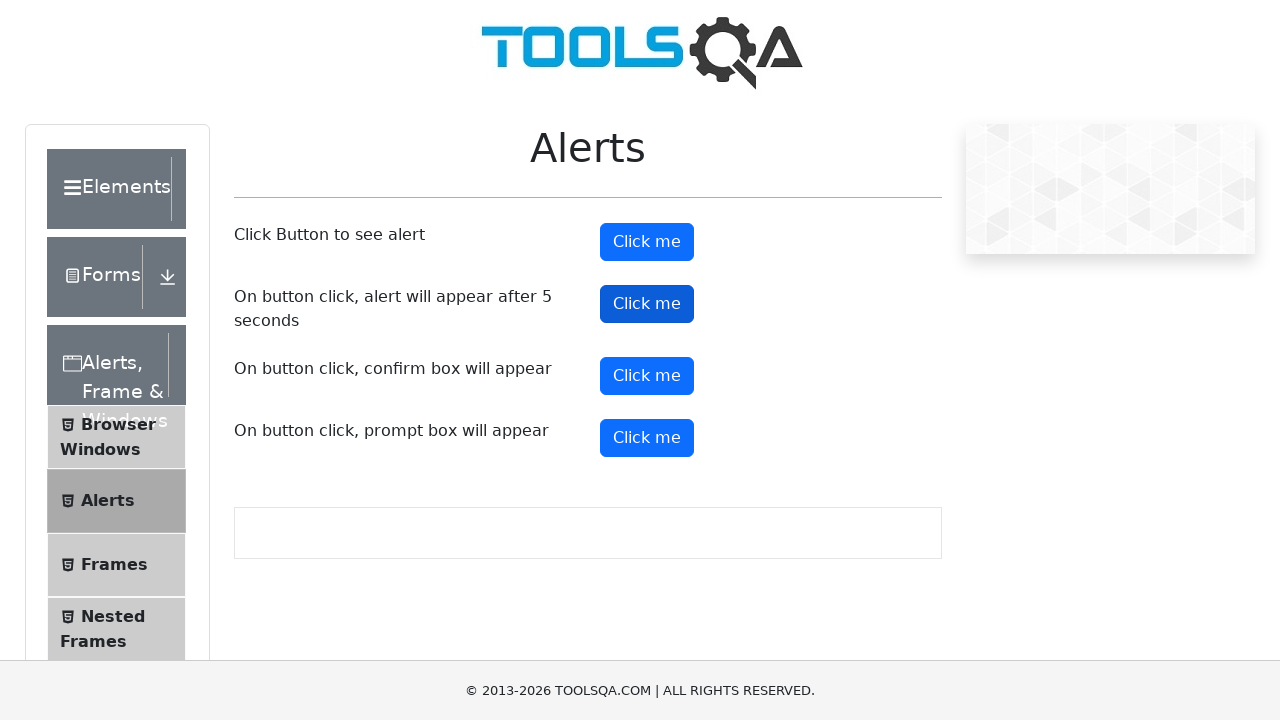

Registered dialog handler and accepted the alert
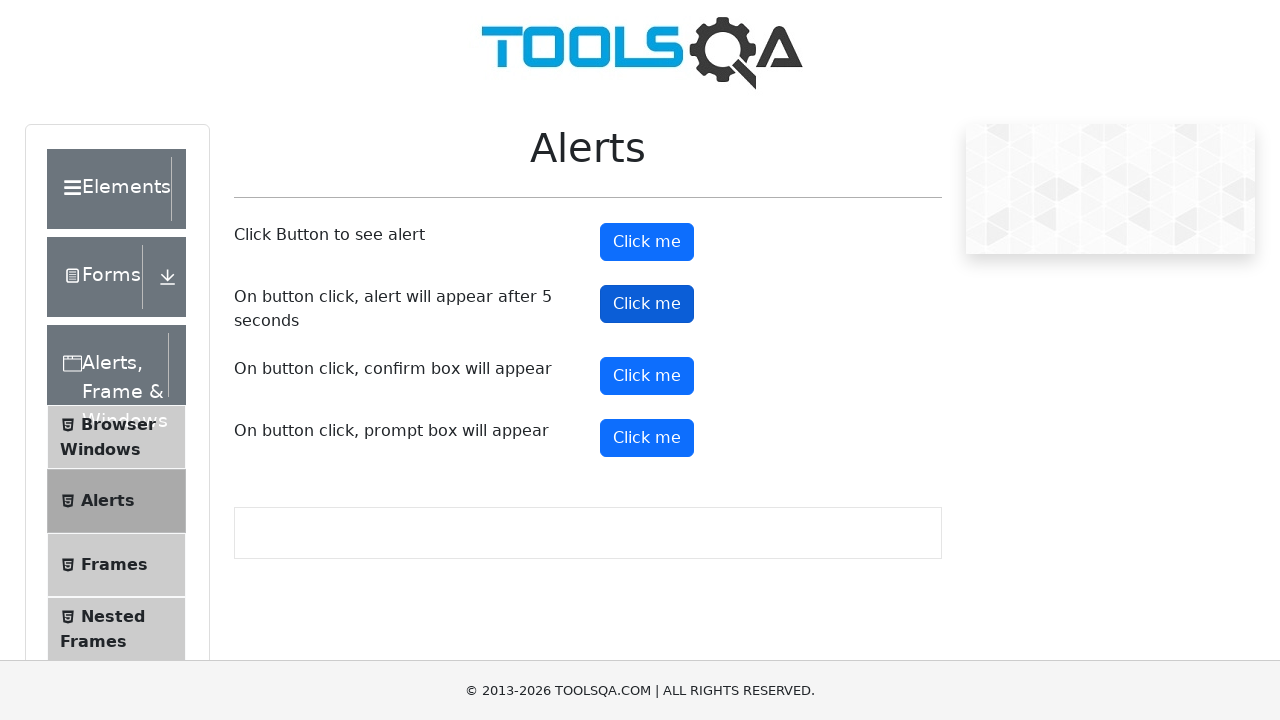

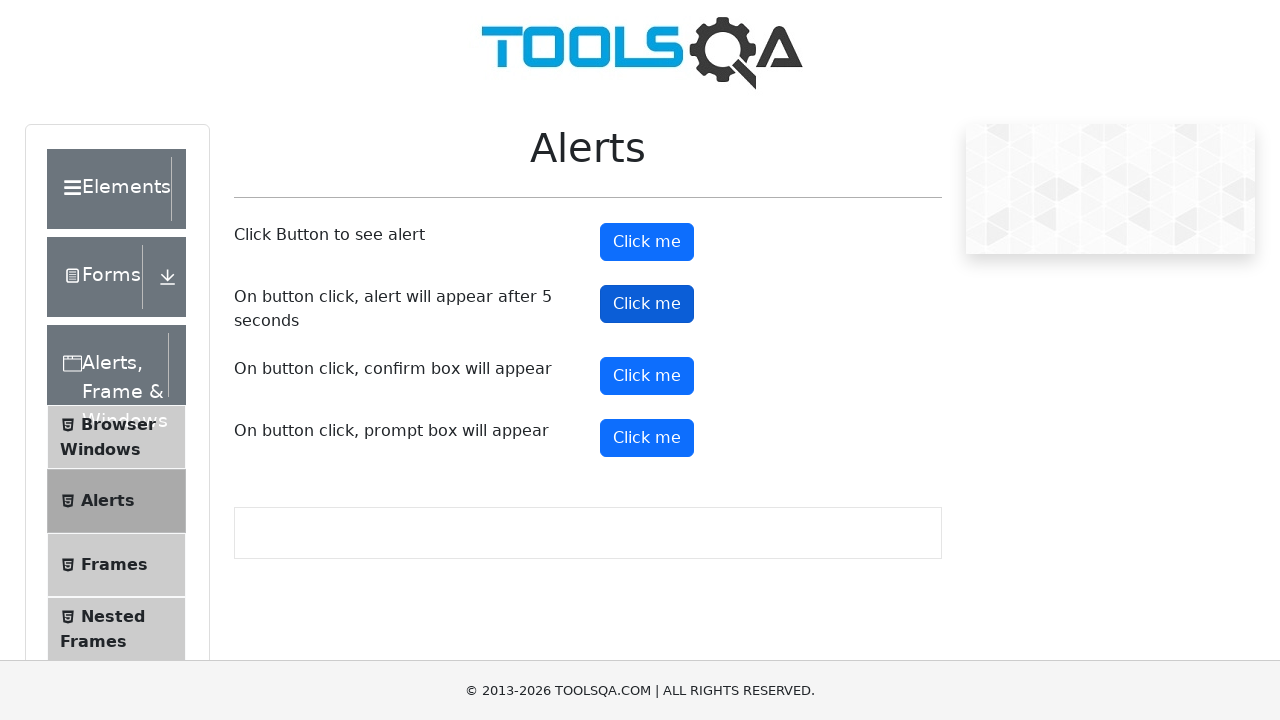